Tests dynamic loading with a short timeout to demonstrate timeout exception handling, then verifies the "Hello World!" message appears

Starting URL: http://the-internet.herokuapp.com/dynamic_loading/1

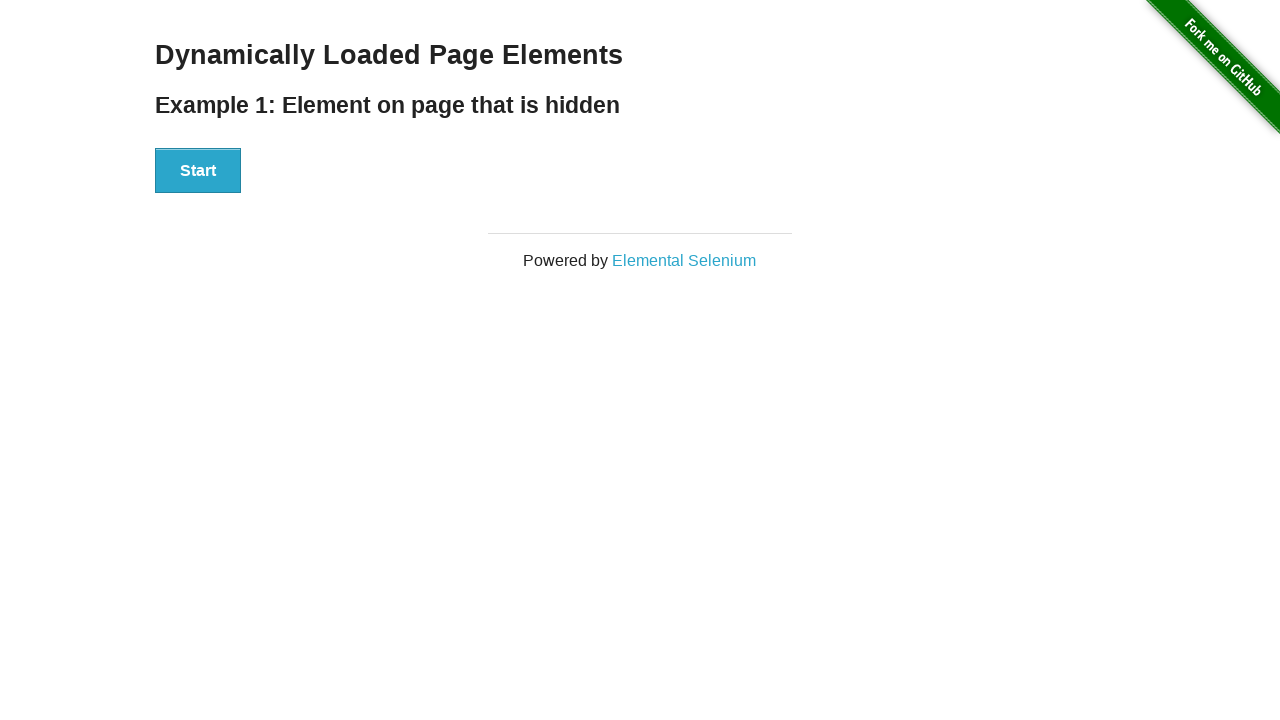

Navigated to dynamic loading test page
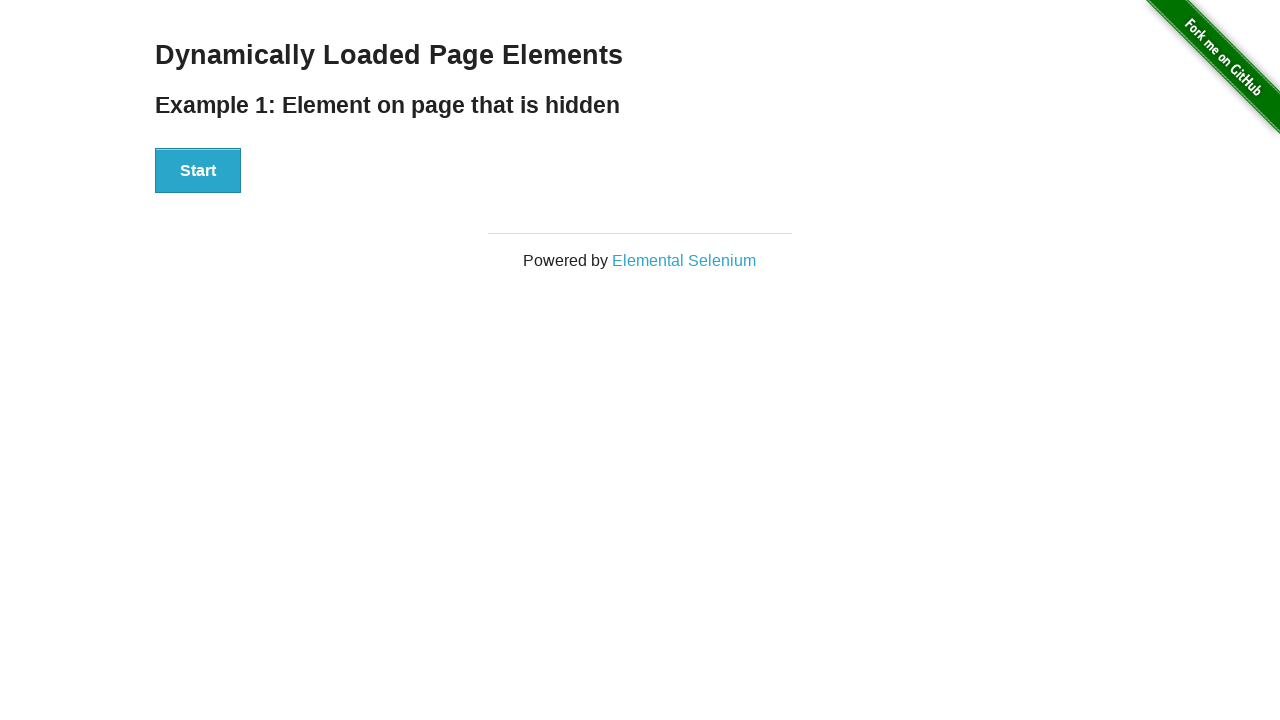

Clicked start button to trigger dynamic loading at (198, 171) on xpath=//div[@id='start']/button
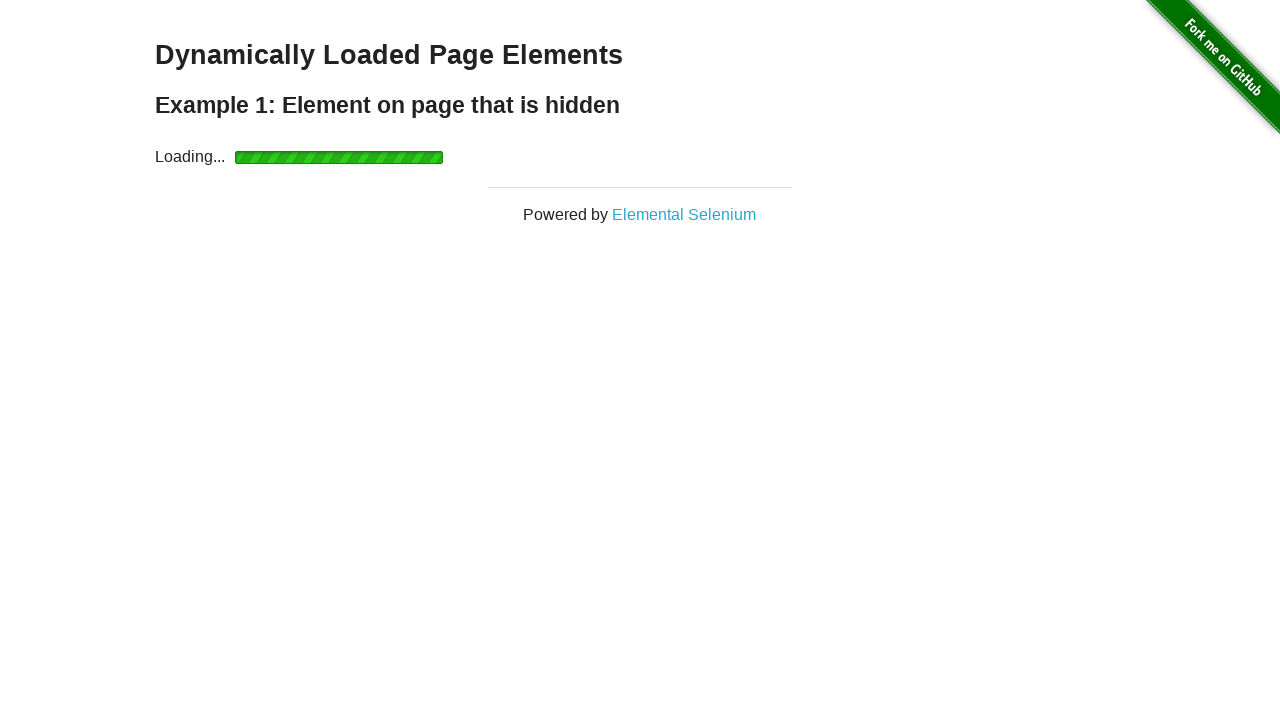

Finish element became visible after dynamic loading completed
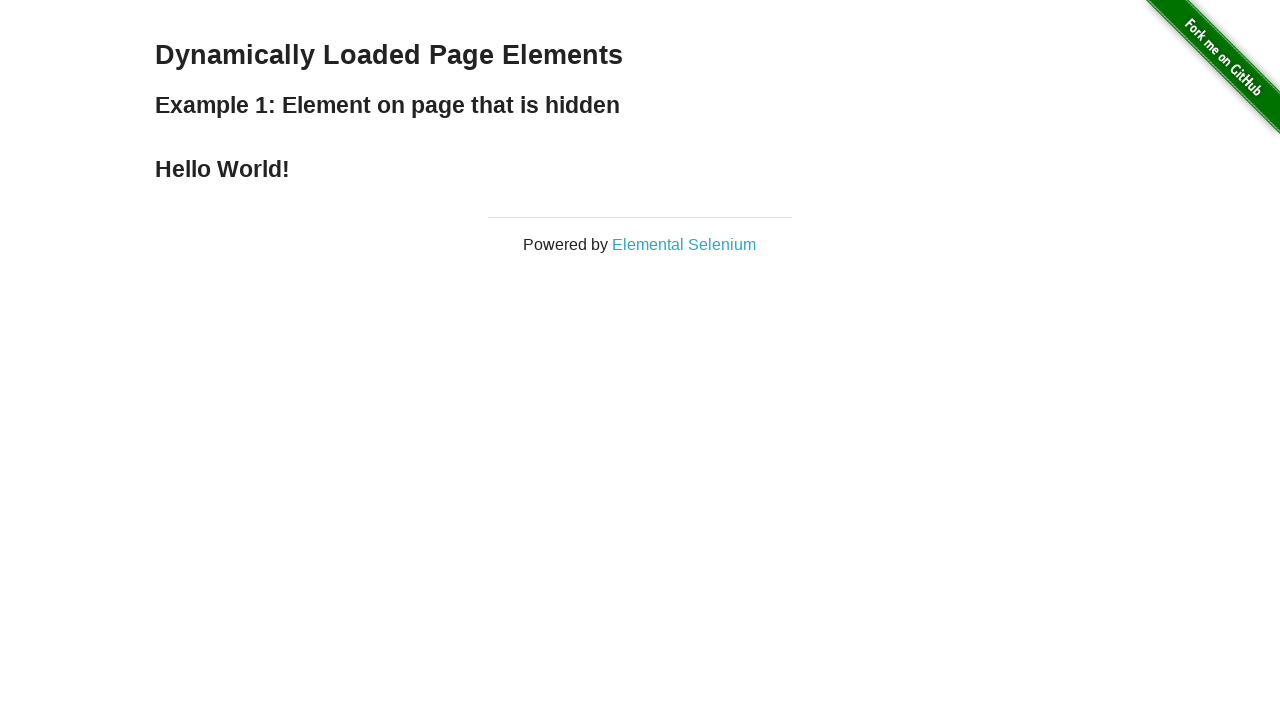

Retrieved finish text content
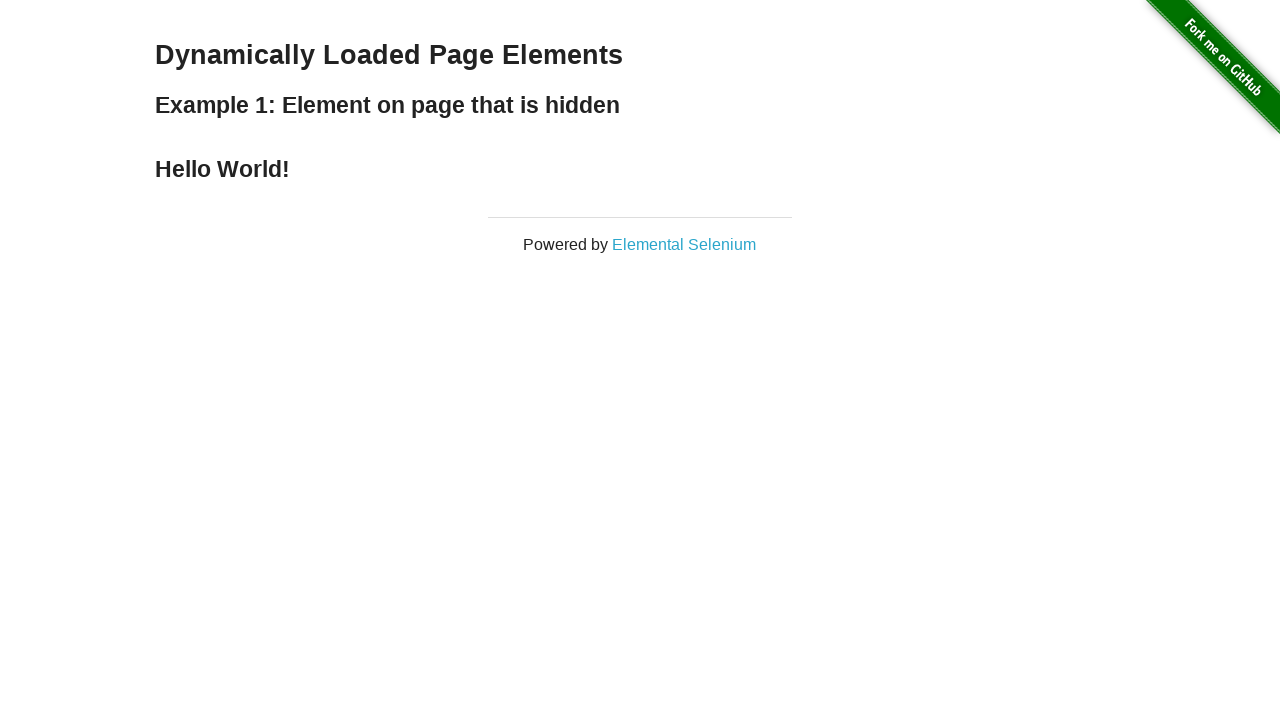

Verified 'Hello World!' message appears in finish text
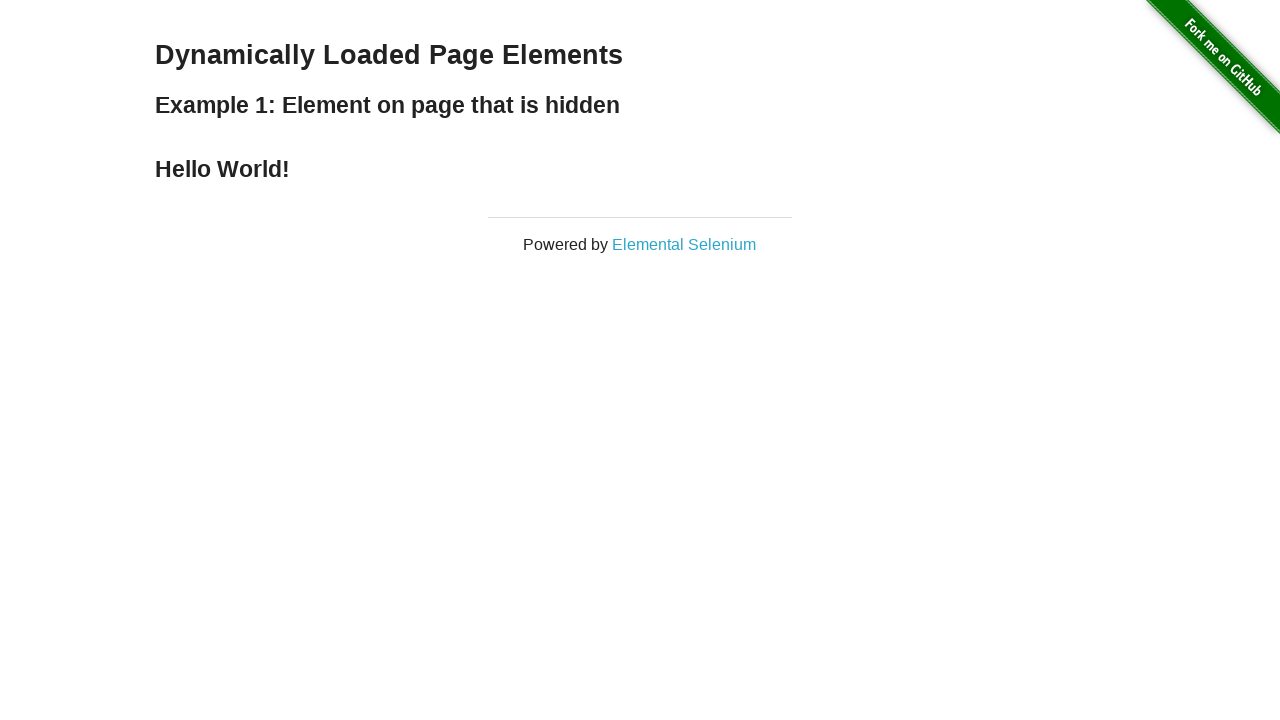

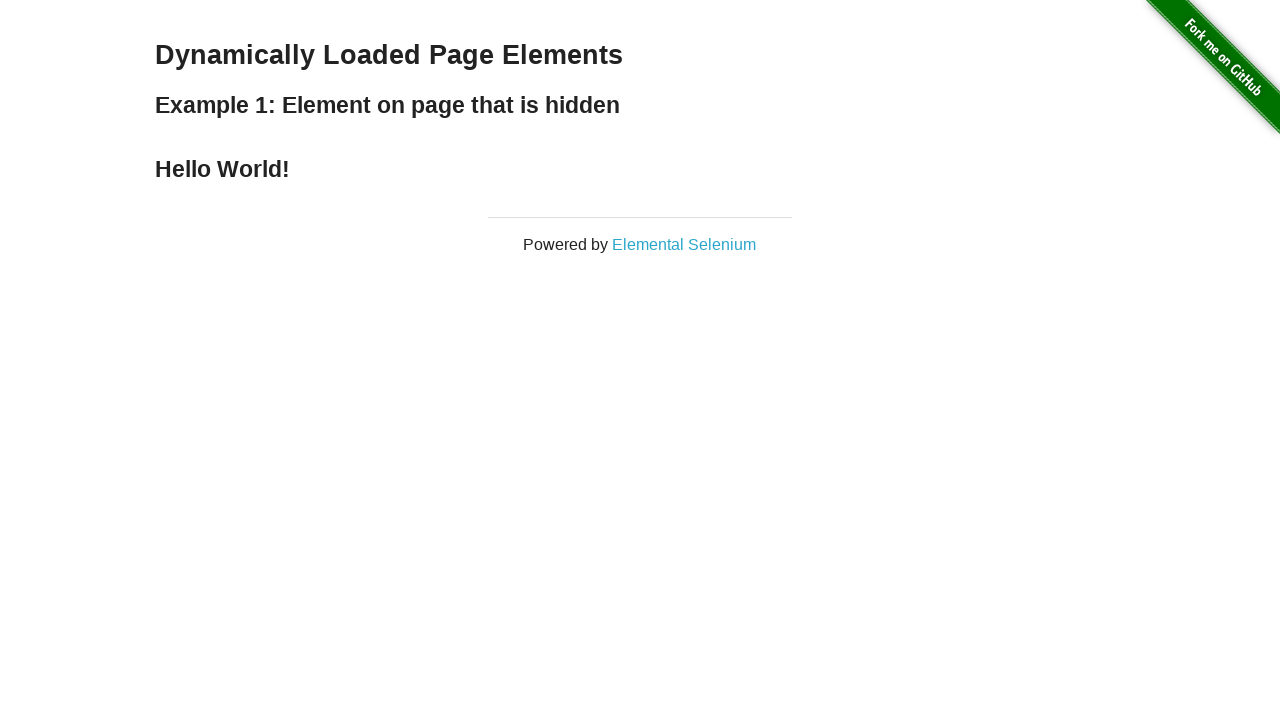